Tests that double-clicking on drink names on the coffee cart page translates them to Chinese. The test iterates through product cards and verifies the translation functionality.

Starting URL: https://coffee-cart.app/

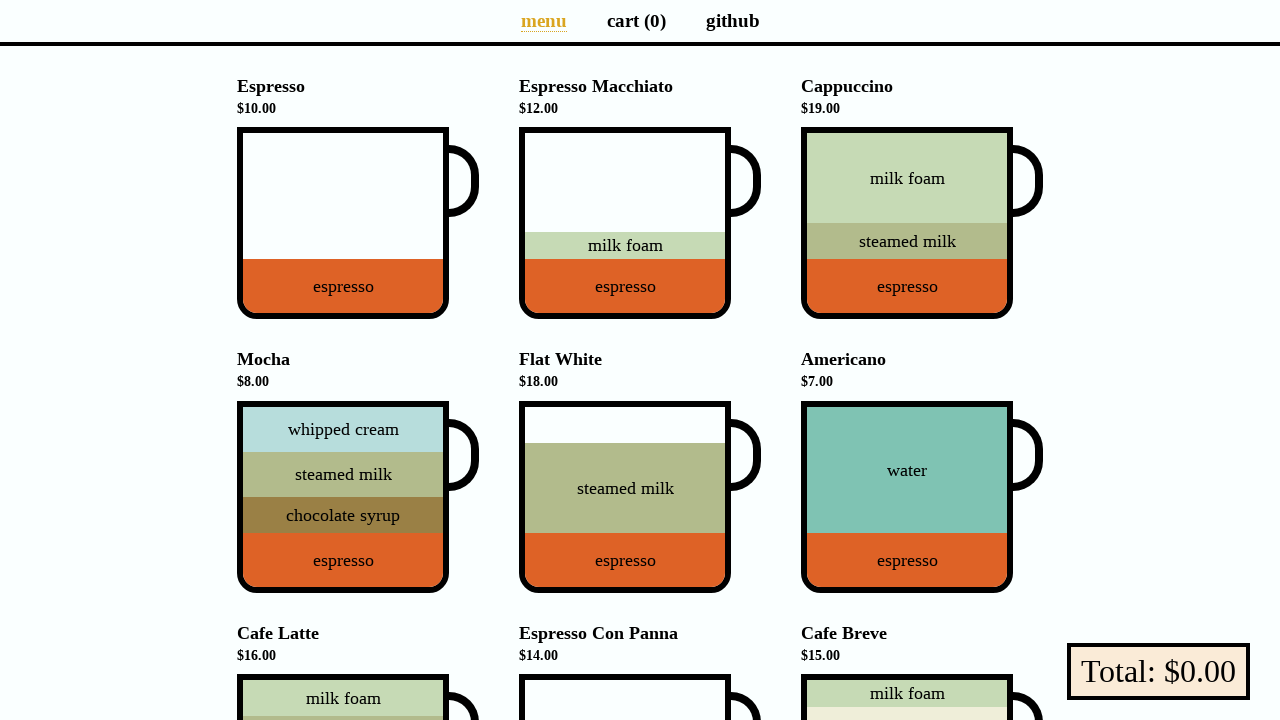

Waited for product list to load
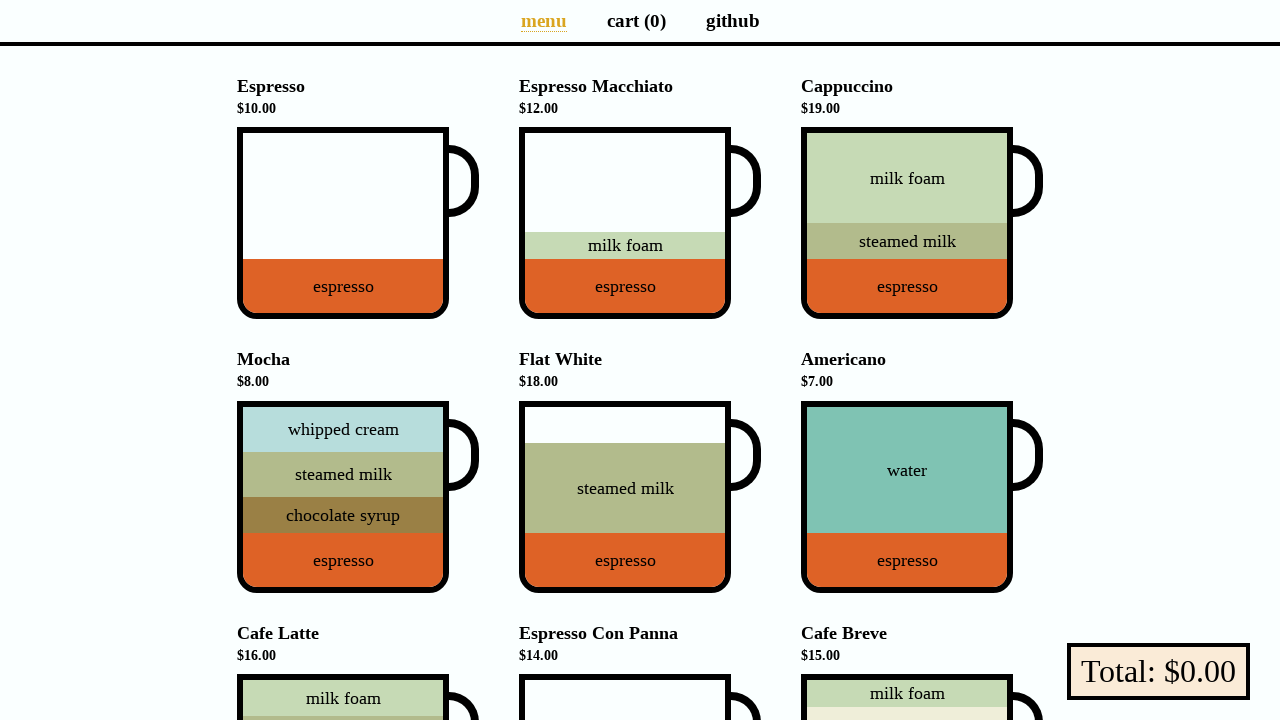

Retrieved all product name elements from the page
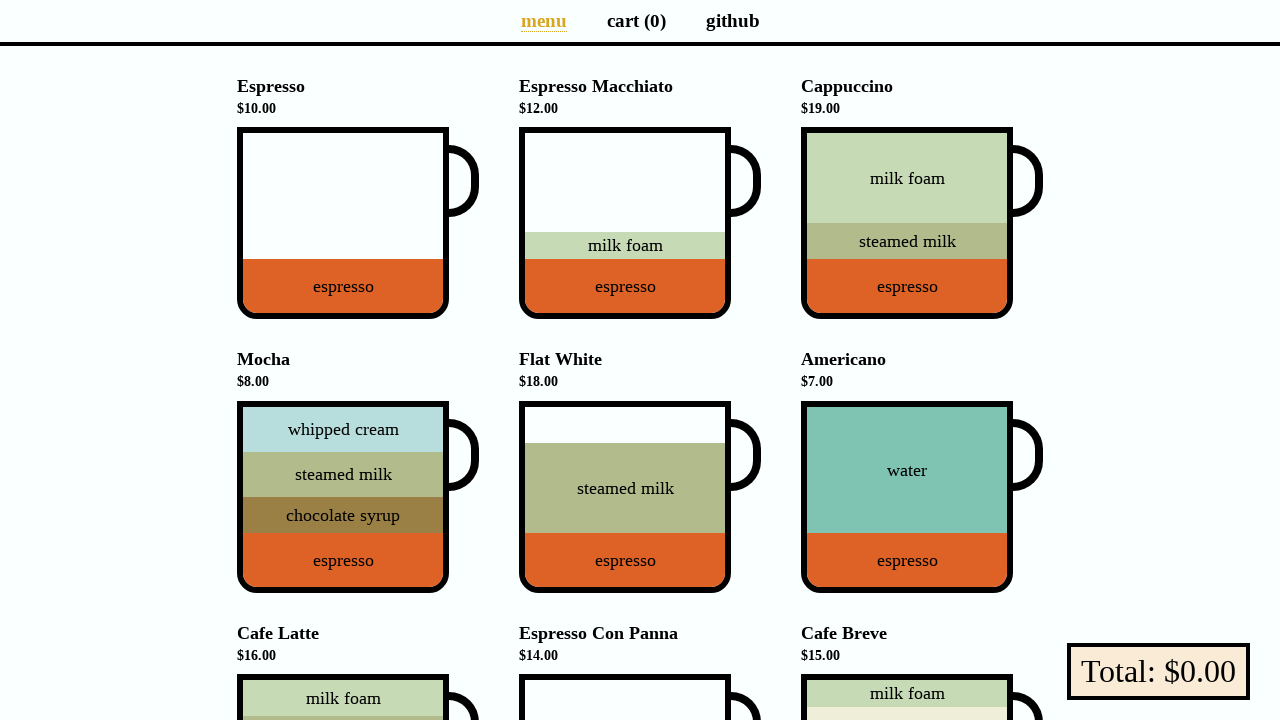

Double-clicked on a product name to trigger Chinese translation at (358, 97) on #app ul li h4 >> nth=0
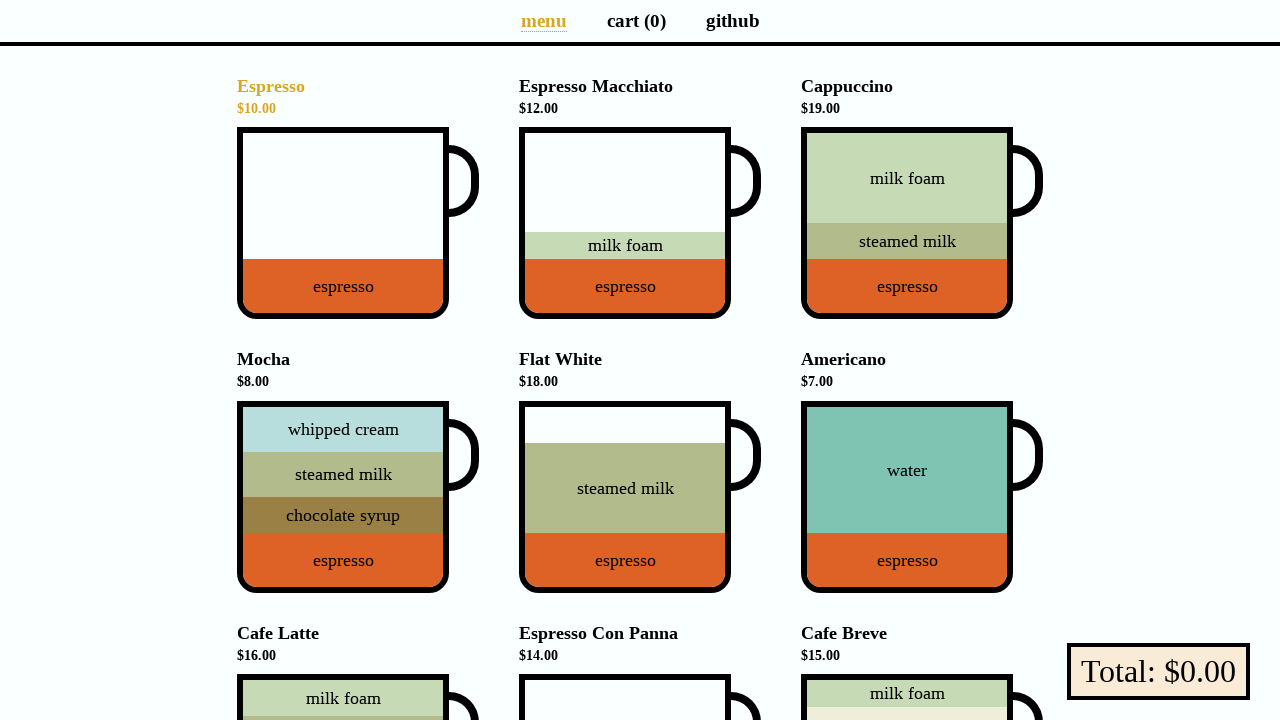

Double-clicked on a product name to trigger Chinese translation at (640, 97) on #app ul li h4 >> nth=1
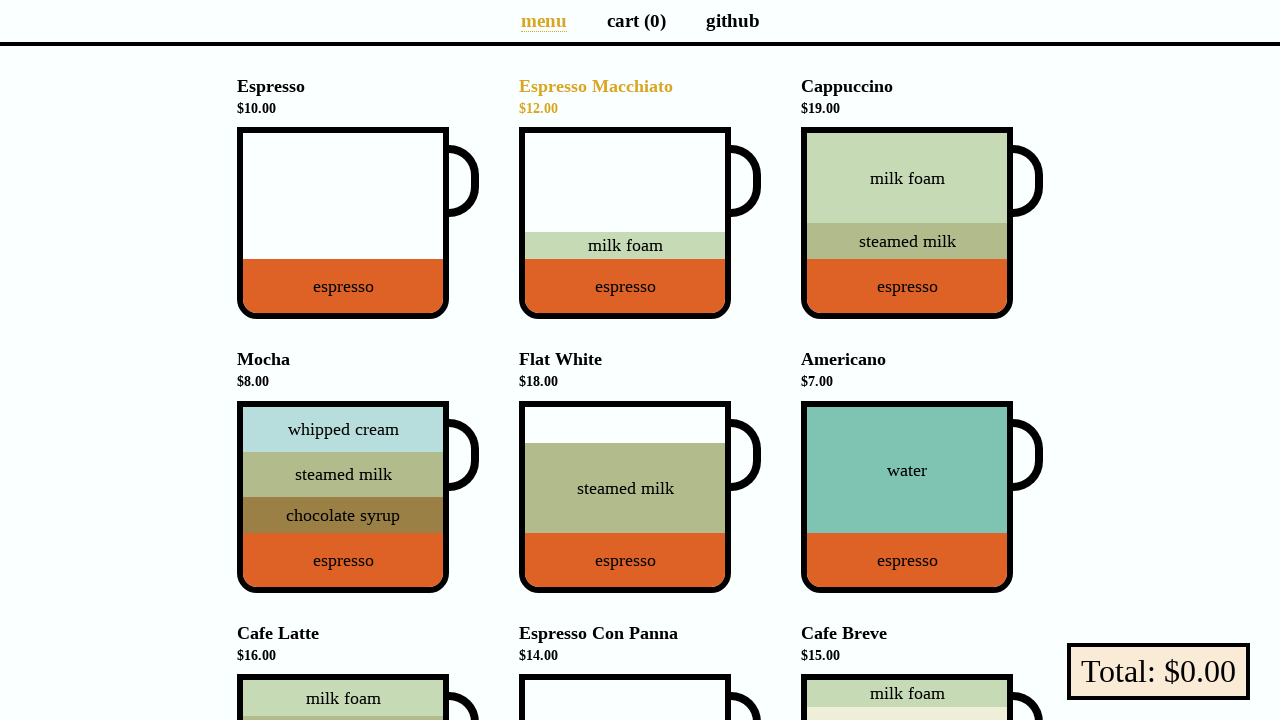

Double-clicked on a product name to trigger Chinese translation at (922, 97) on #app ul li h4 >> nth=2
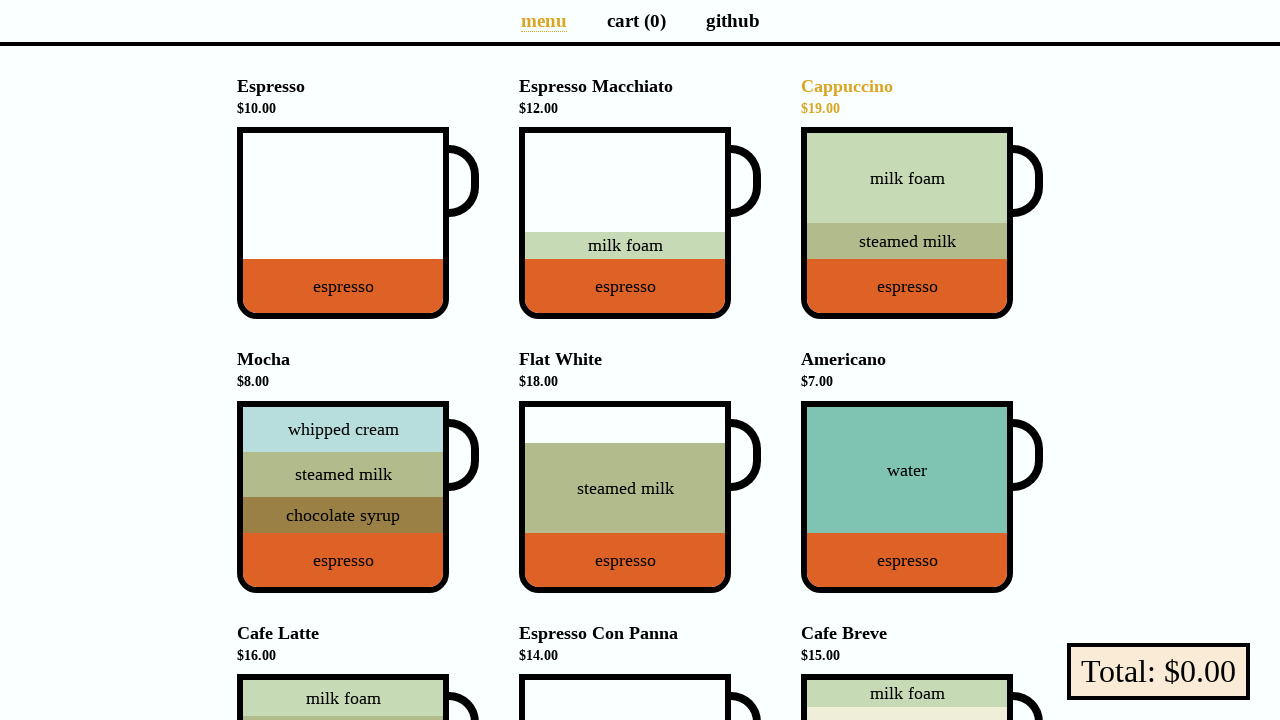

Double-clicked on a product name to trigger Chinese translation at (358, 370) on #app ul li h4 >> nth=3
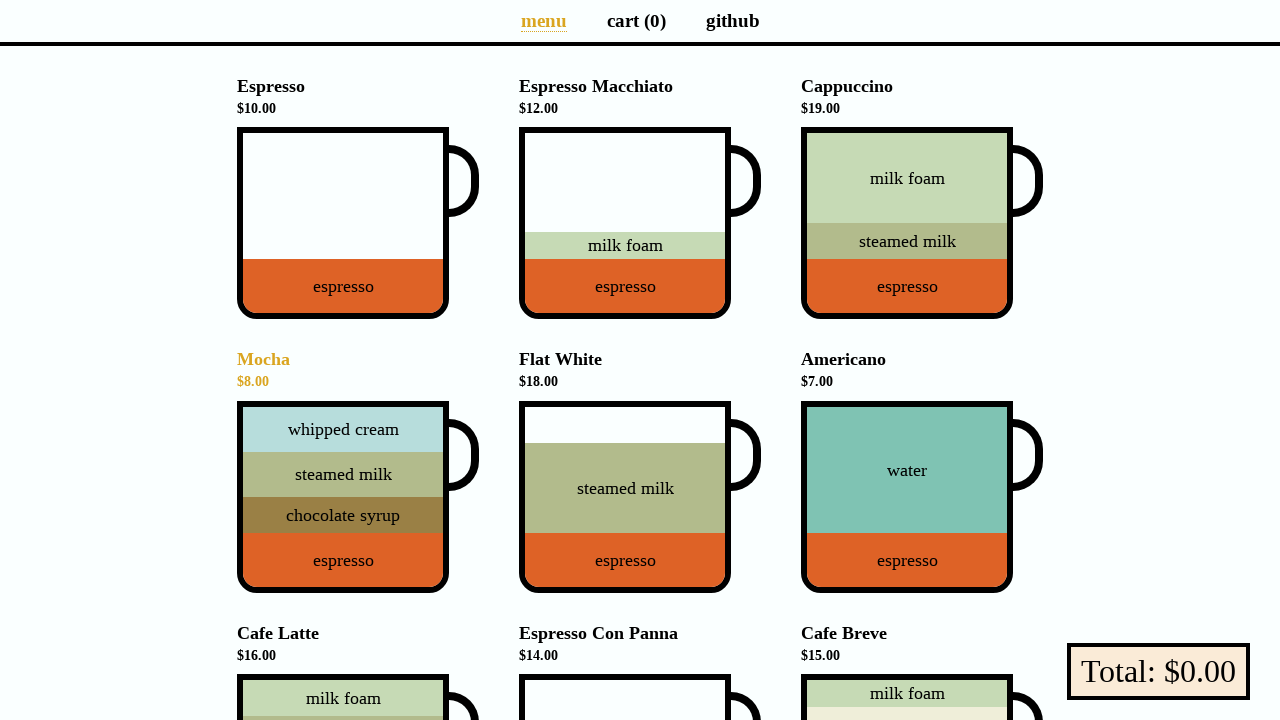

Double-clicked on a product name to trigger Chinese translation at (640, 370) on #app ul li h4 >> nth=4
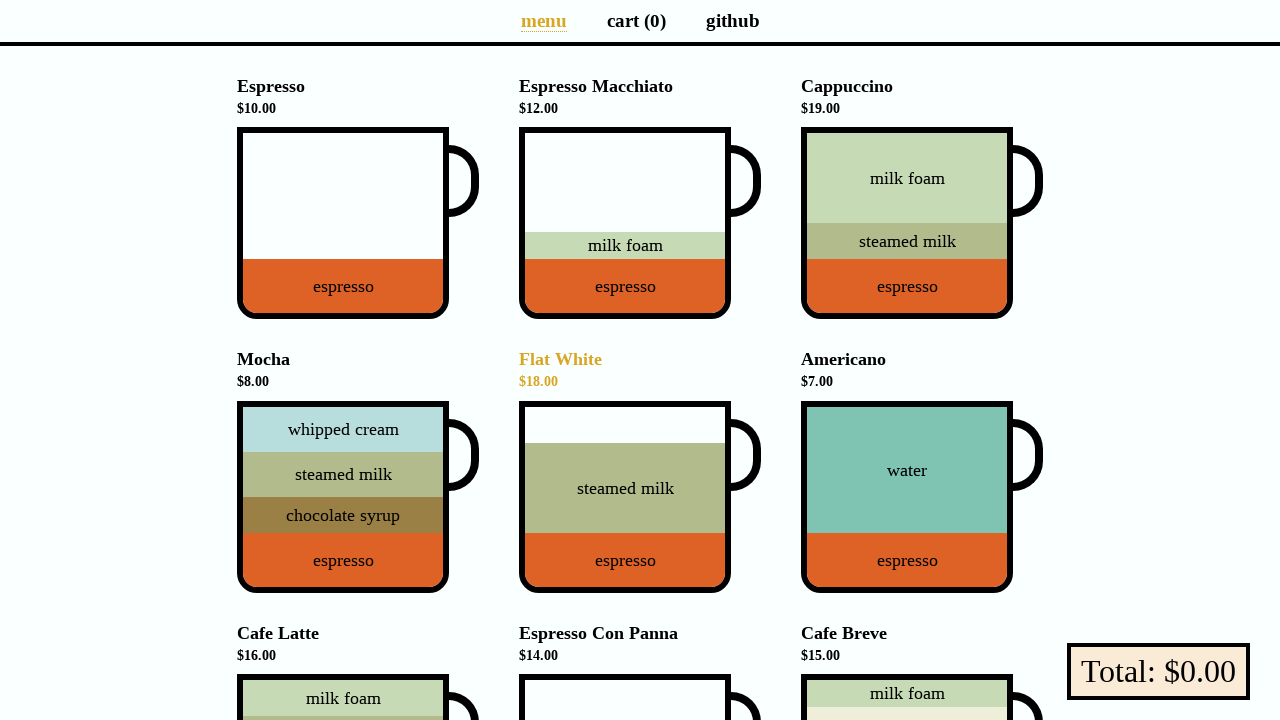

Double-clicked on a product name to trigger Chinese translation at (922, 370) on #app ul li h4 >> nth=5
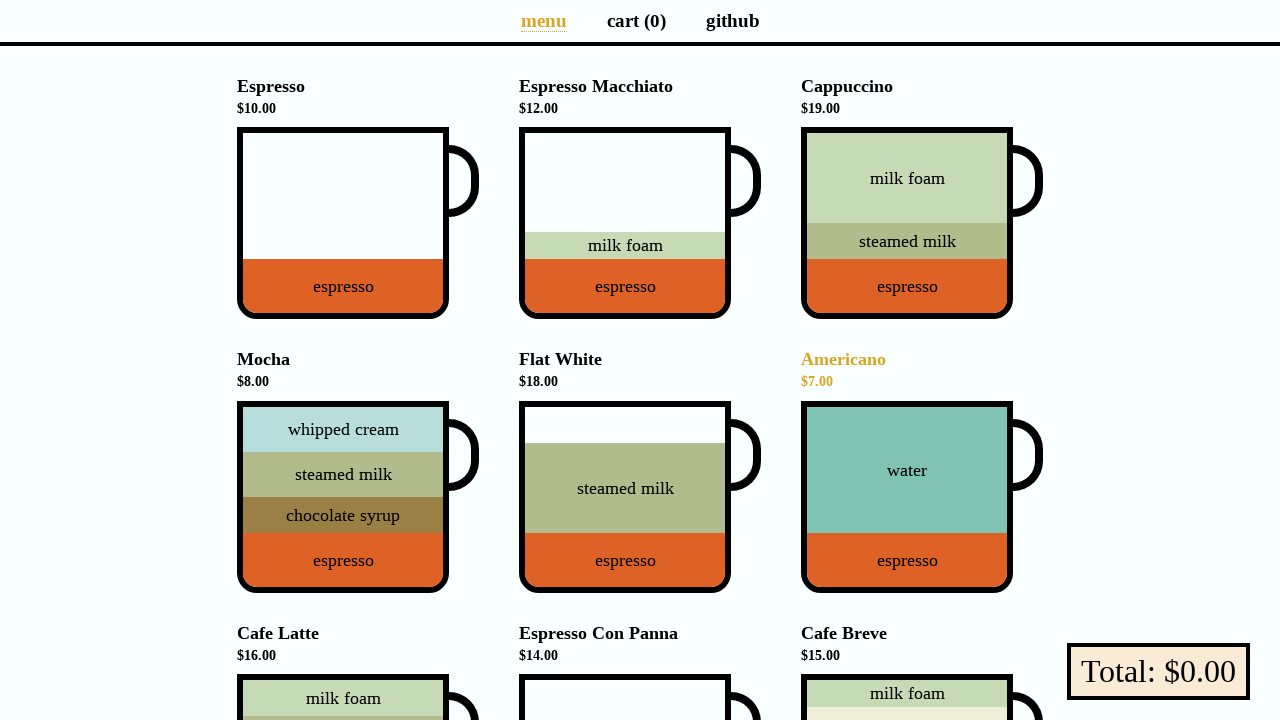

Double-clicked on a product name to trigger Chinese translation at (358, 644) on #app ul li h4 >> nth=6
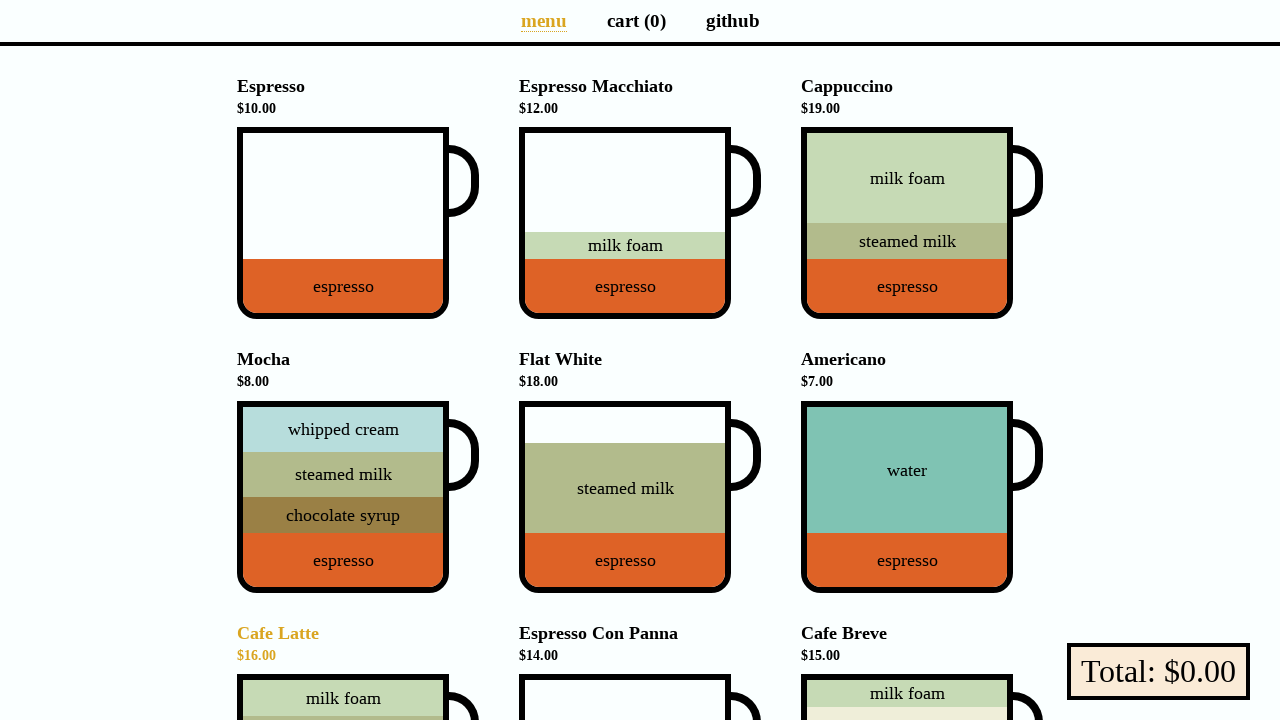

Double-clicked on a product name to trigger Chinese translation at (640, 644) on #app ul li h4 >> nth=7
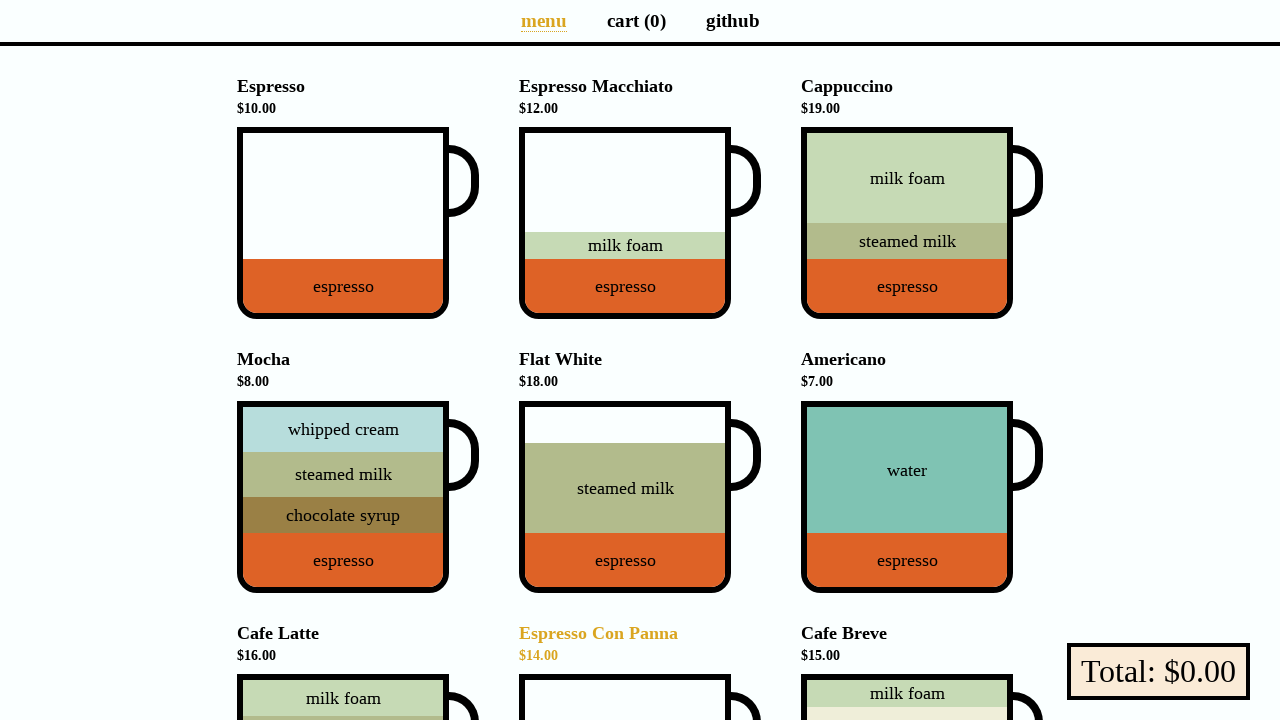

Double-clicked on a product name to trigger Chinese translation at (922, 644) on #app ul li h4 >> nth=8
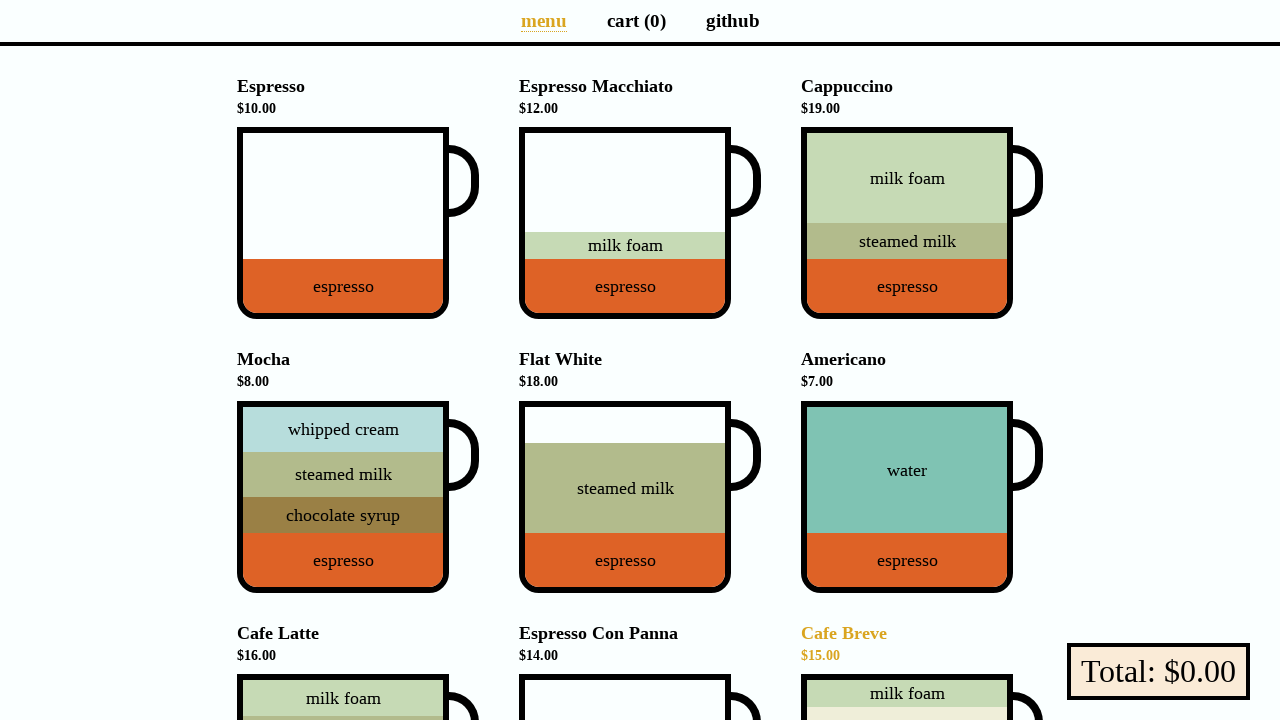

Waited 500ms for translations to apply
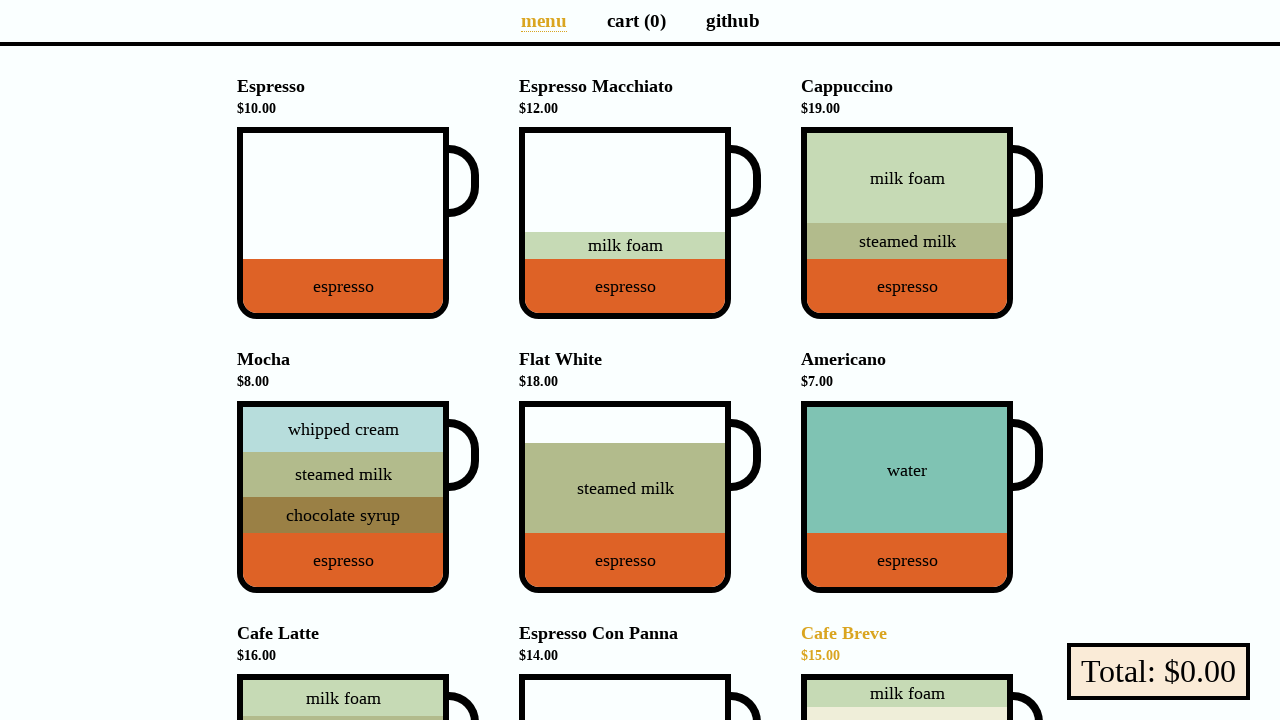

Re-fetched all product name elements after translation
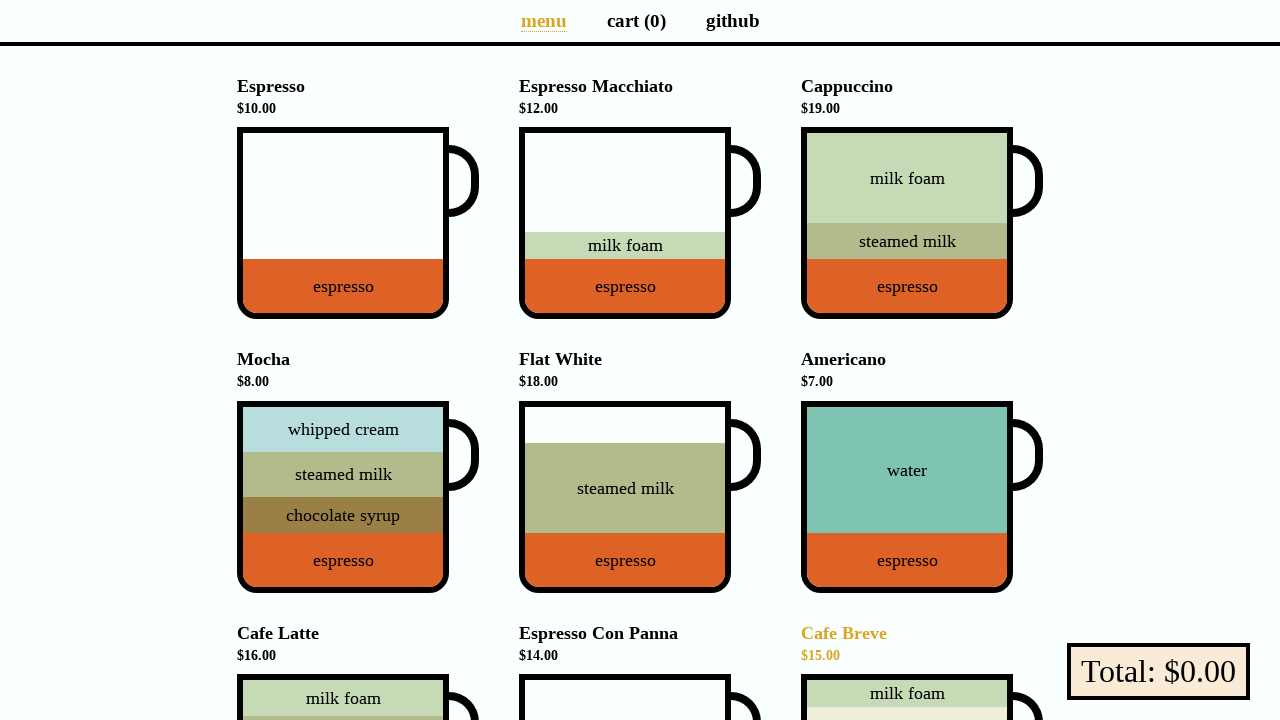

Verified that a translated product name element is visible
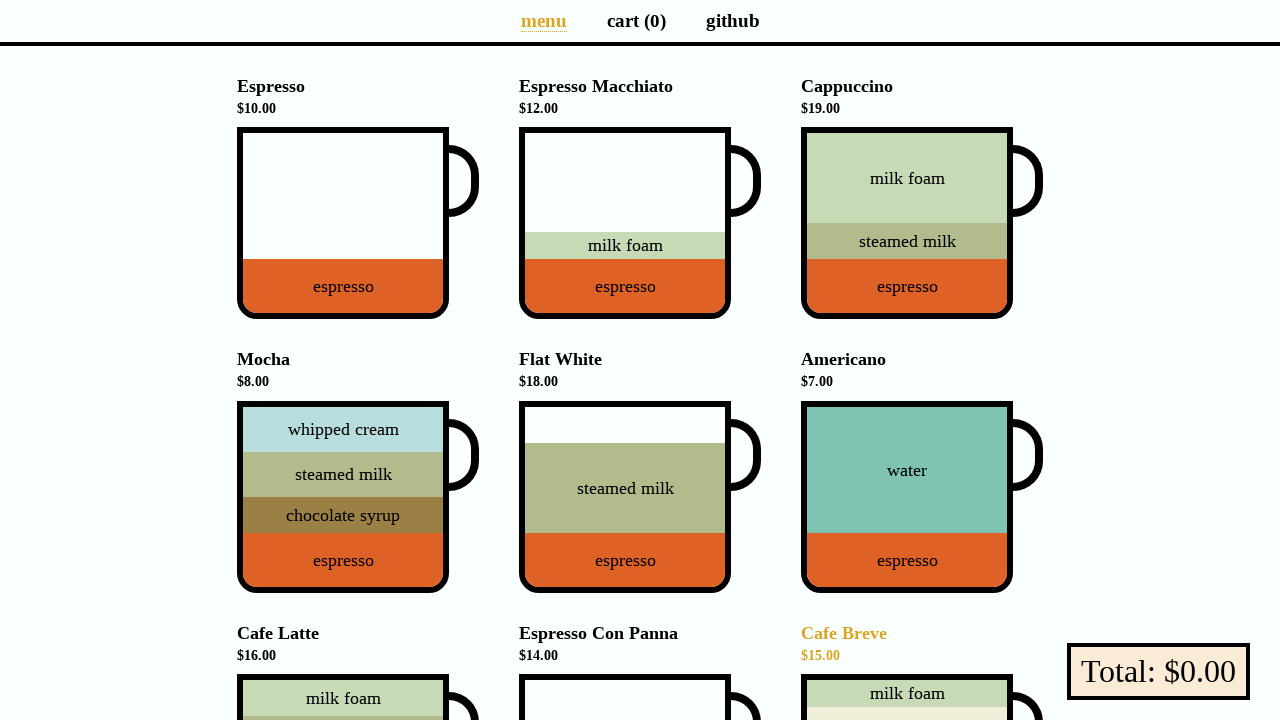

Verified that a translated product name element is visible
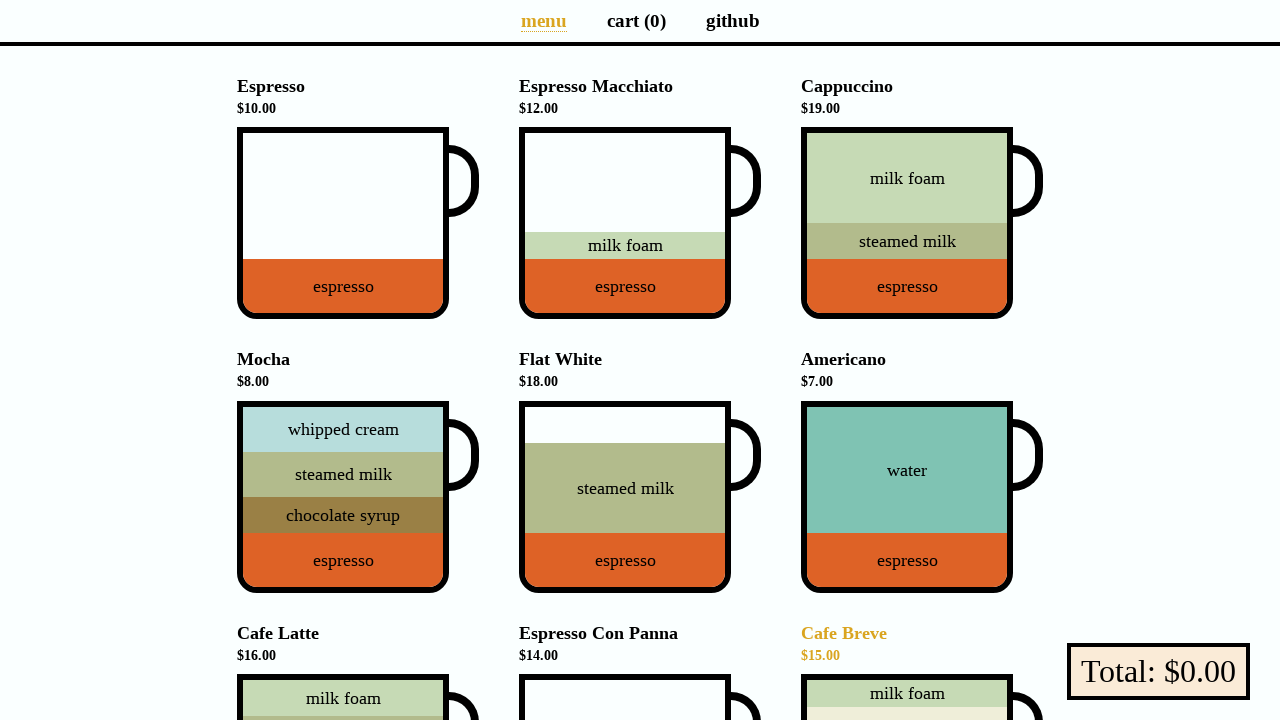

Verified that a translated product name element is visible
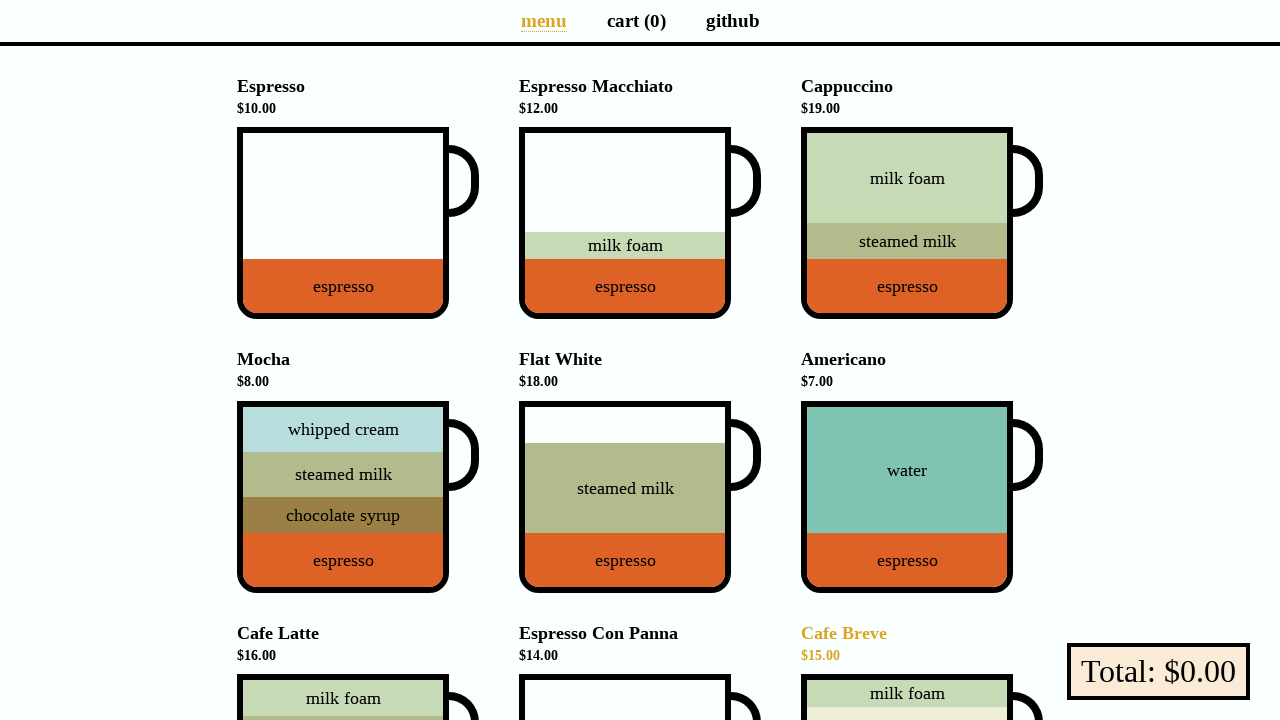

Verified that a translated product name element is visible
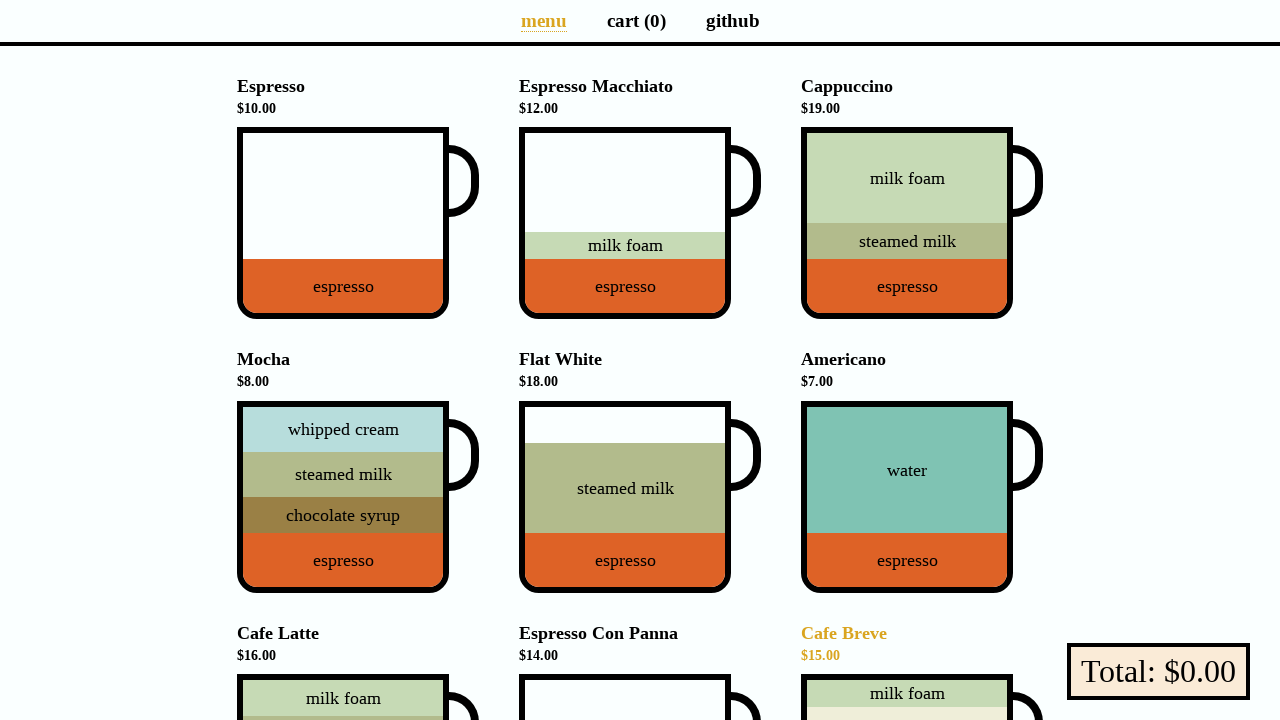

Verified that a translated product name element is visible
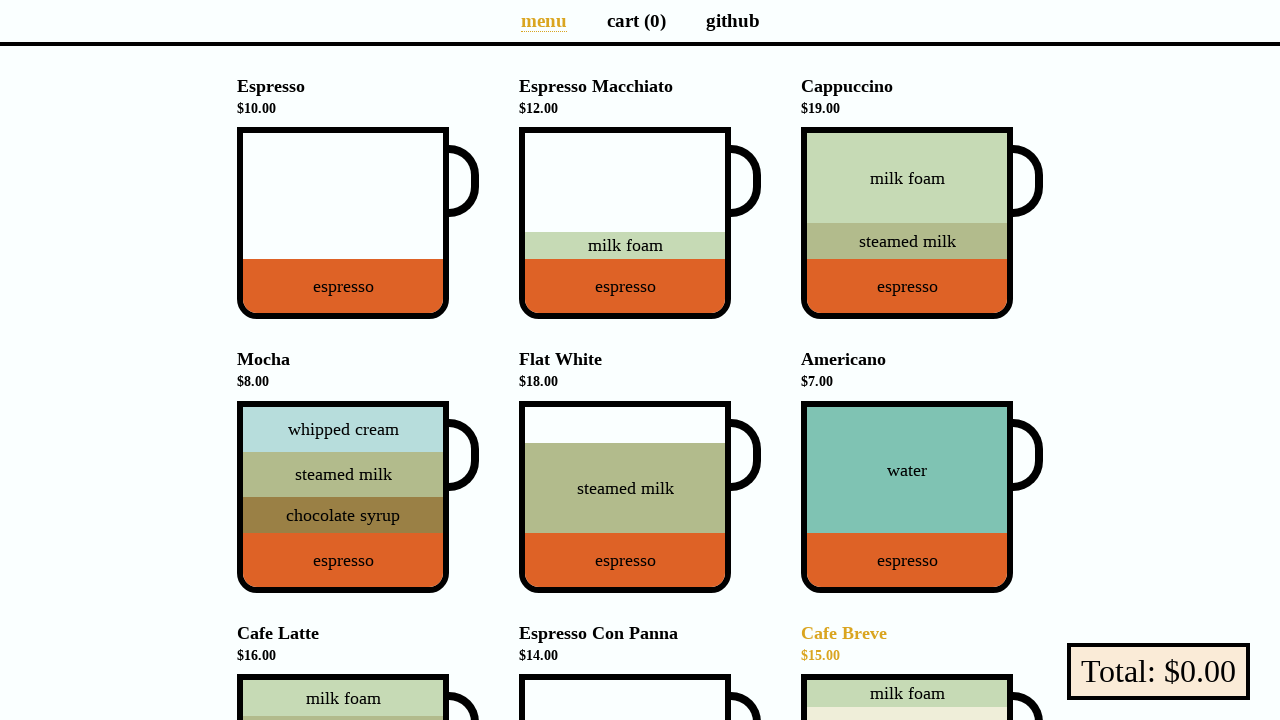

Verified that a translated product name element is visible
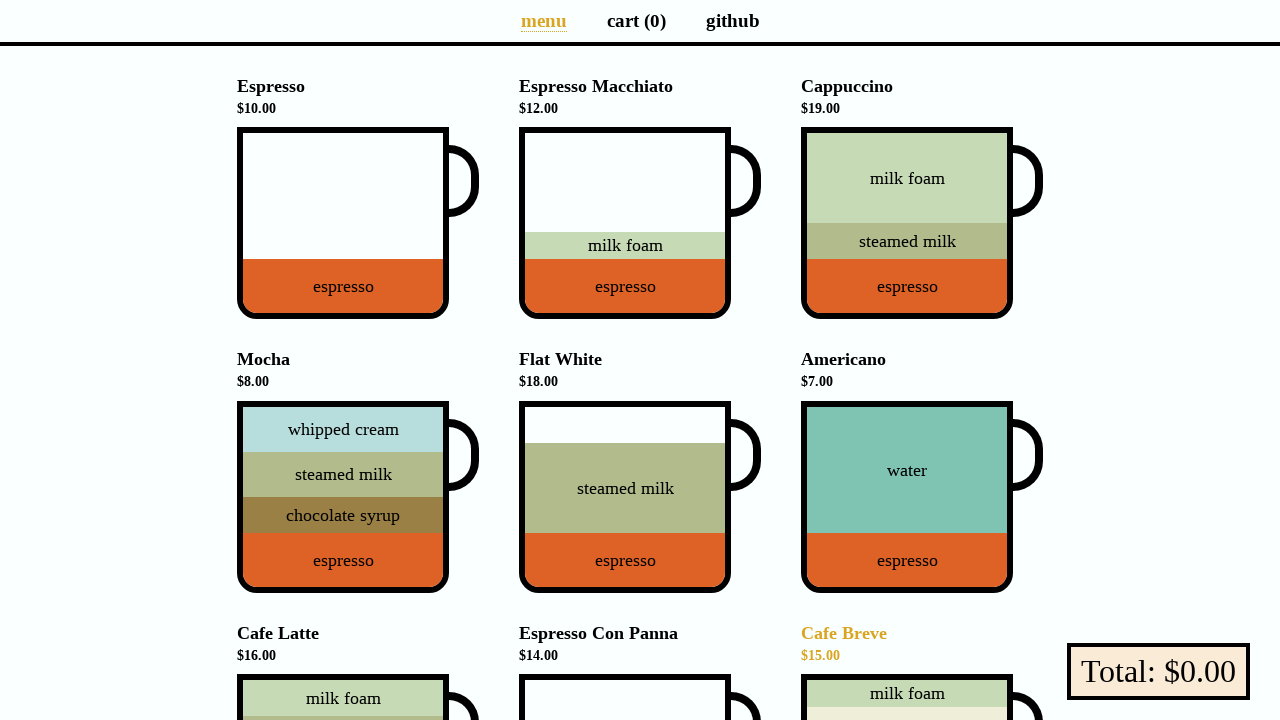

Verified that a translated product name element is visible
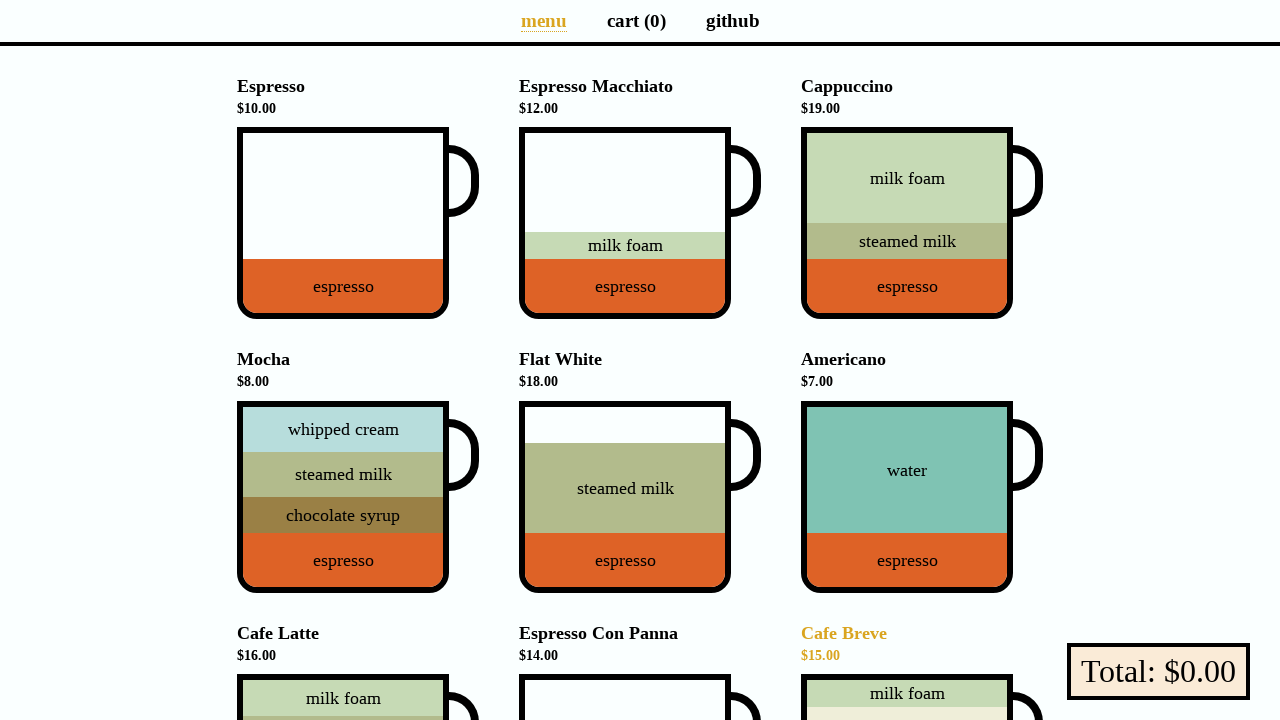

Verified that a translated product name element is visible
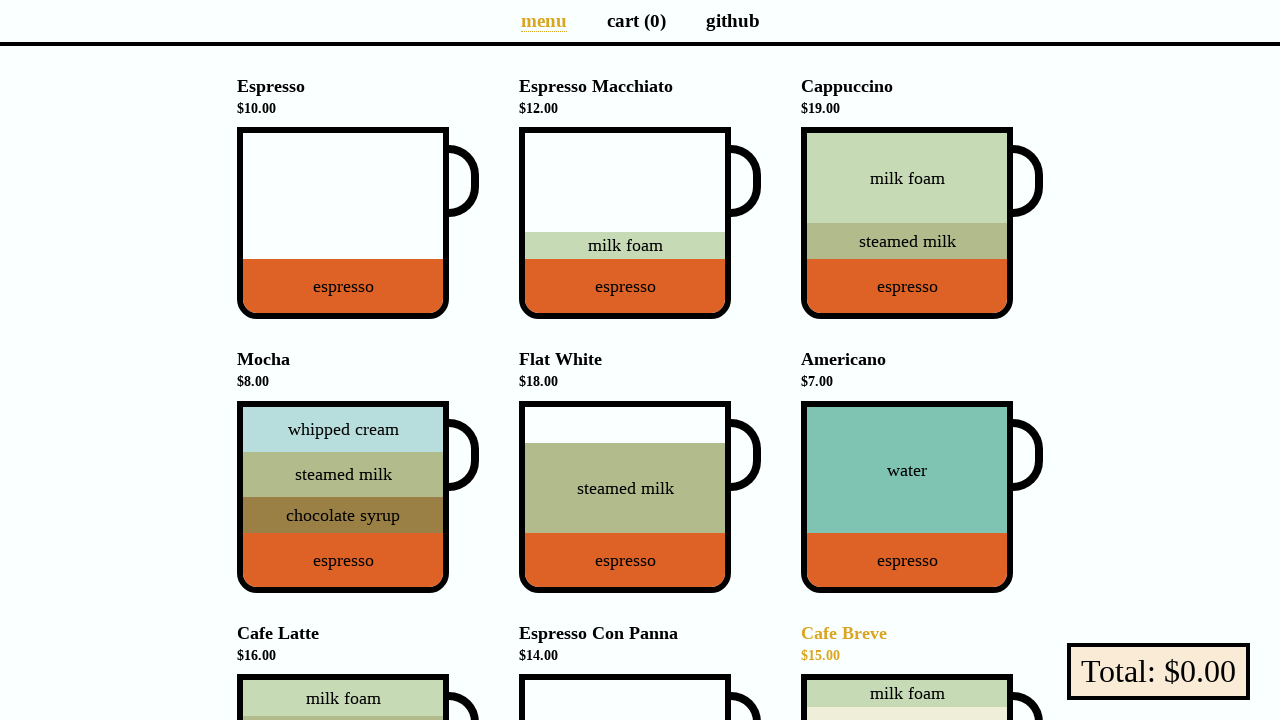

Verified that a translated product name element is visible
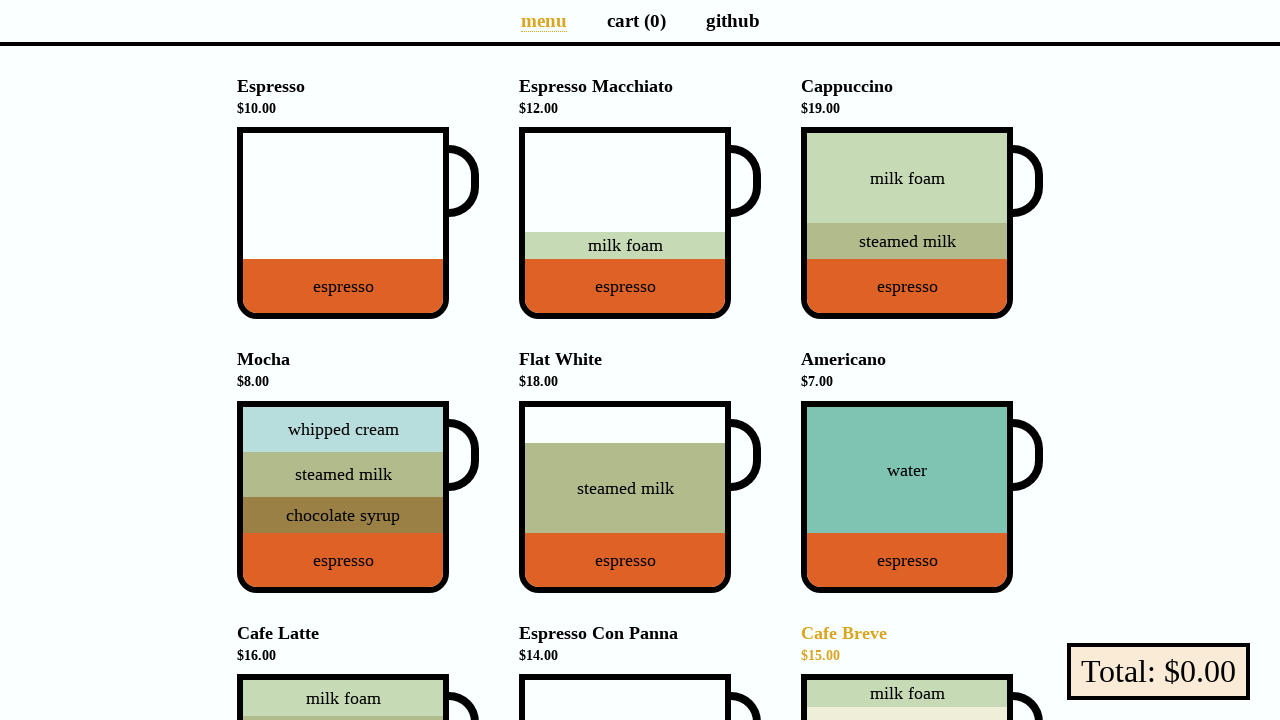

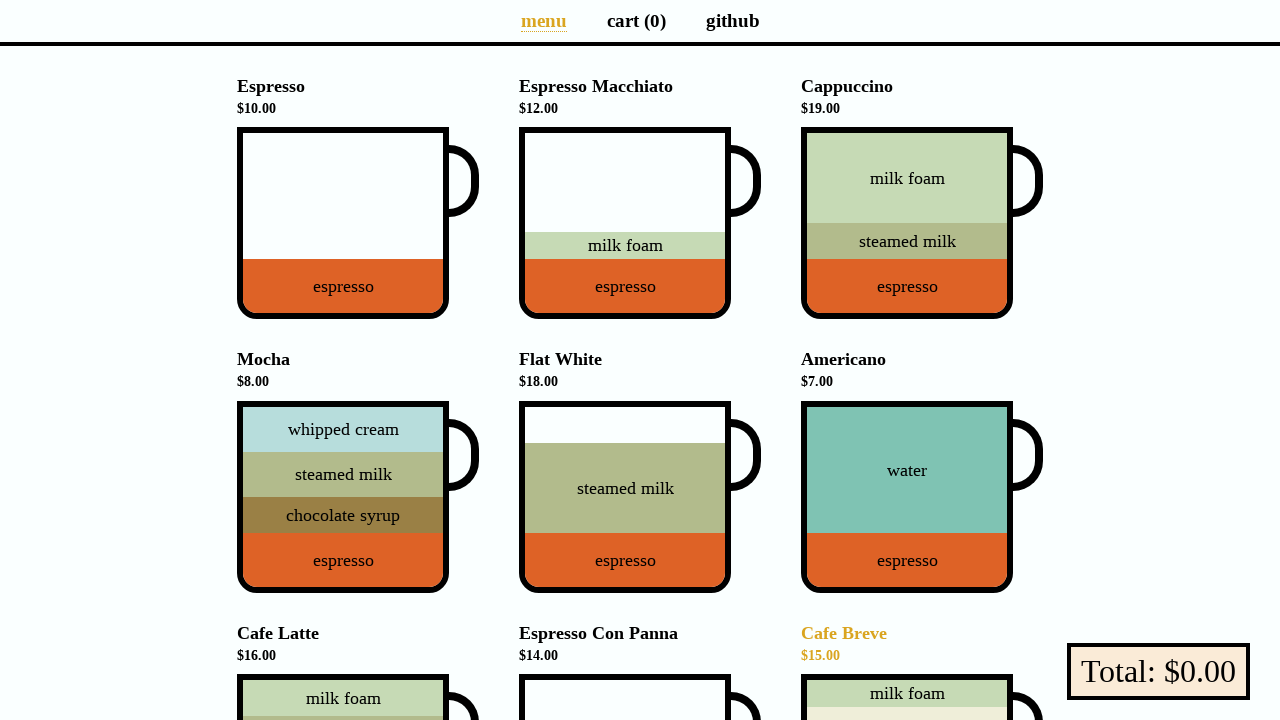